Performs a click-and-hold, move to target, and release action for drag and drop functionality

Starting URL: https://crossbrowsertesting.github.io/drag-and-drop

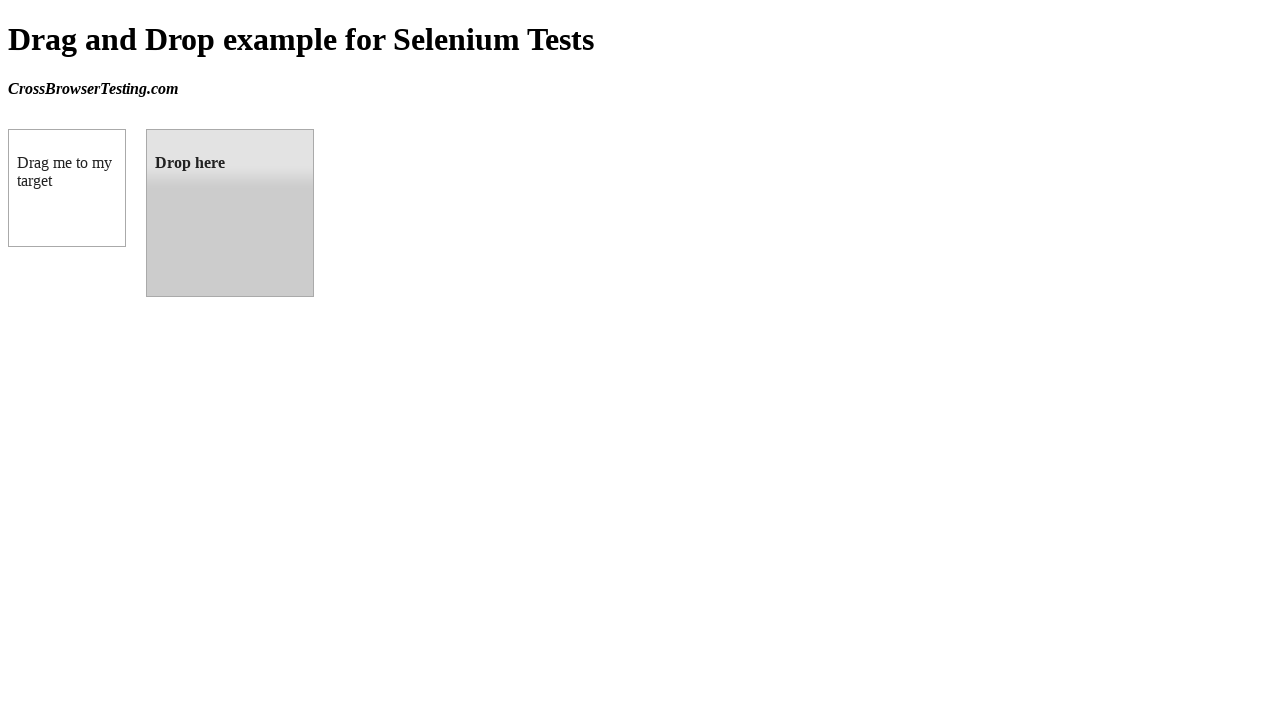

Located draggable and droppable elements, retrieved their bounding boxes
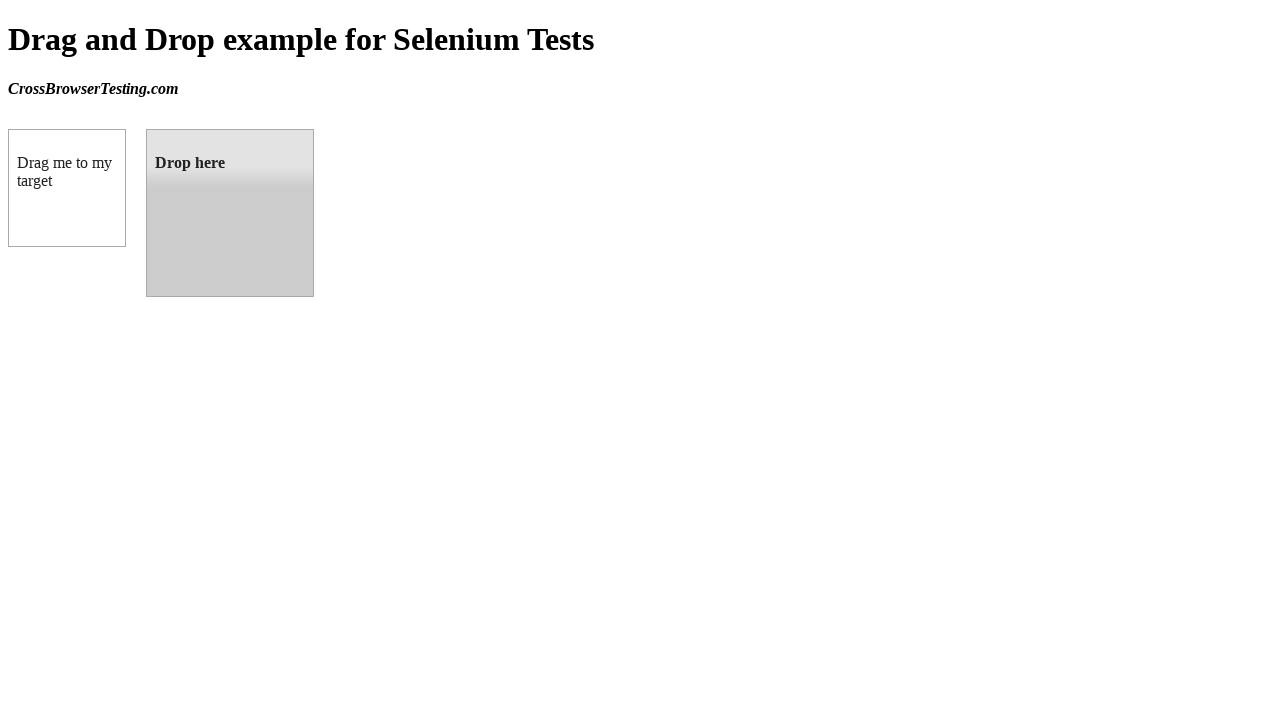

Moved mouse to center of draggable element at (67, 188)
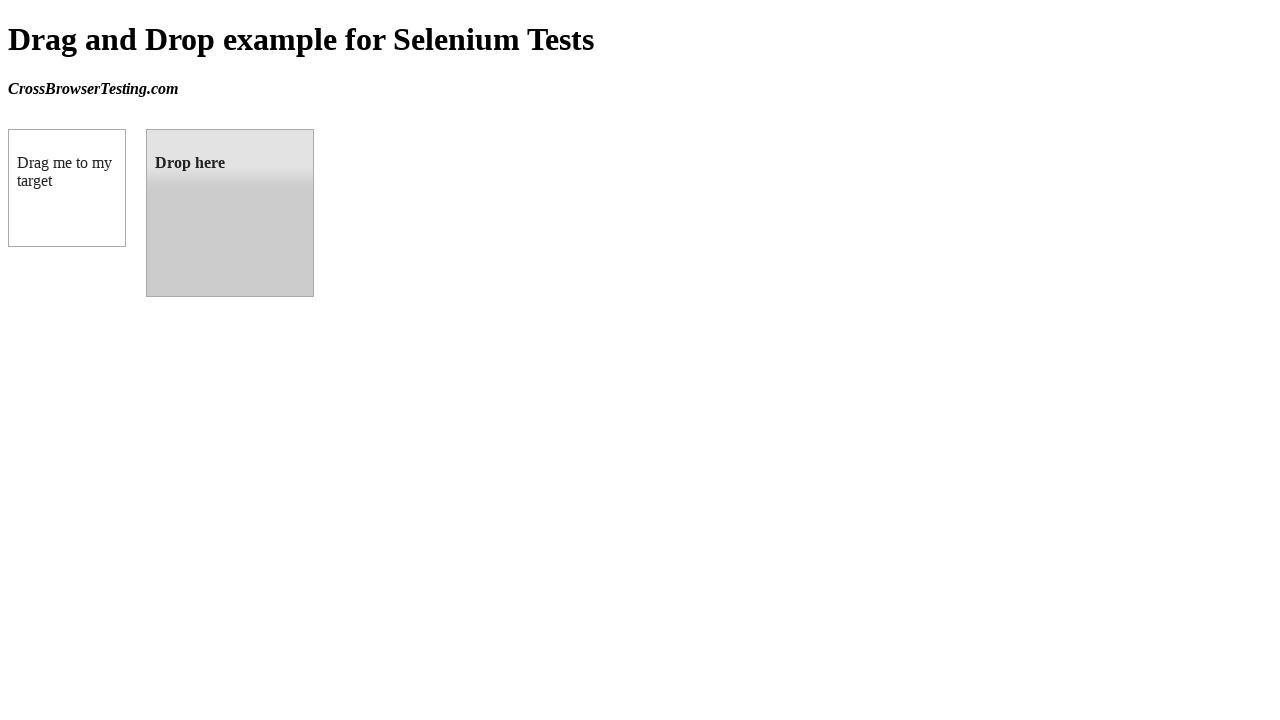

Pressed mouse button down on draggable element at (67, 188)
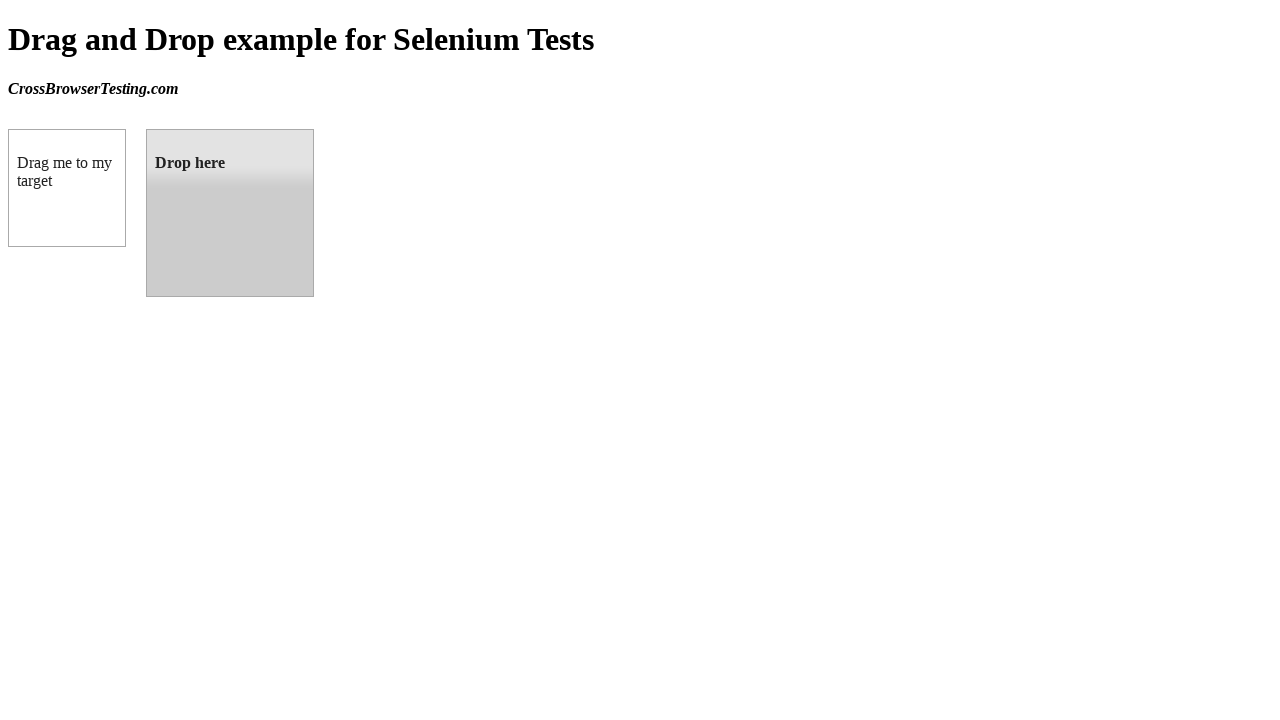

Dragged element to center of droppable target at (230, 213)
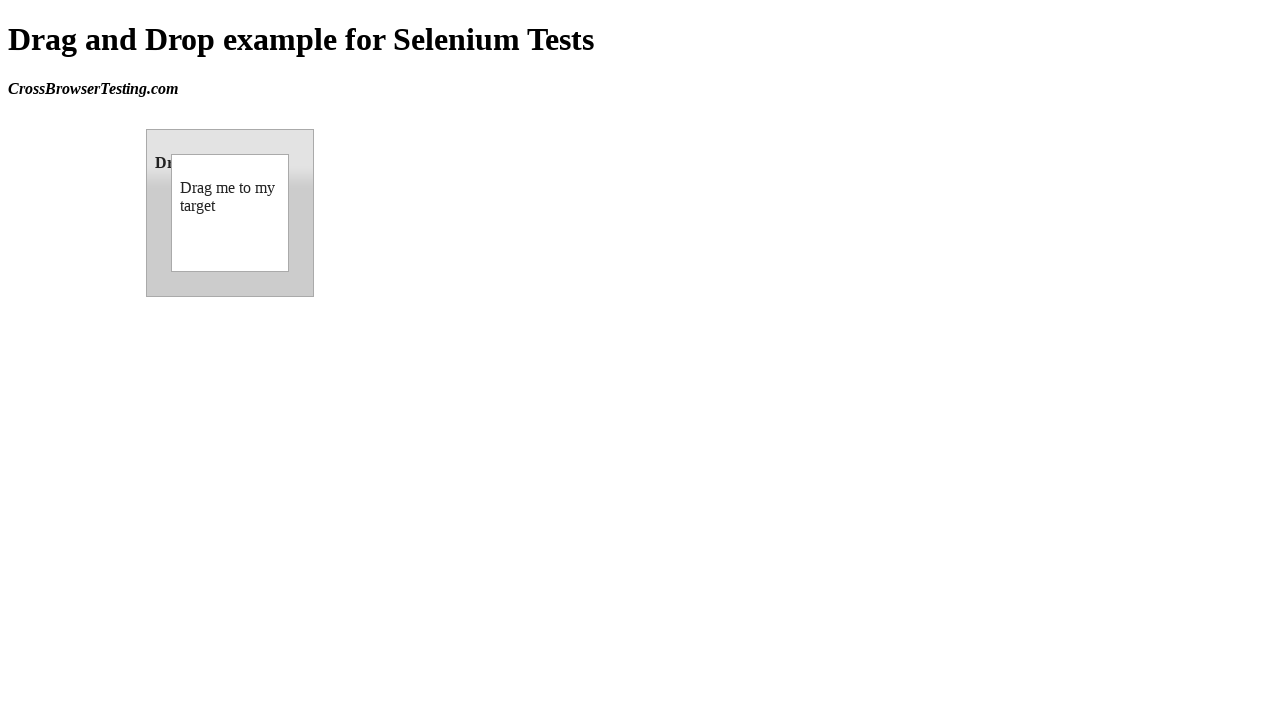

Released mouse button, completing drag and drop operation at (230, 213)
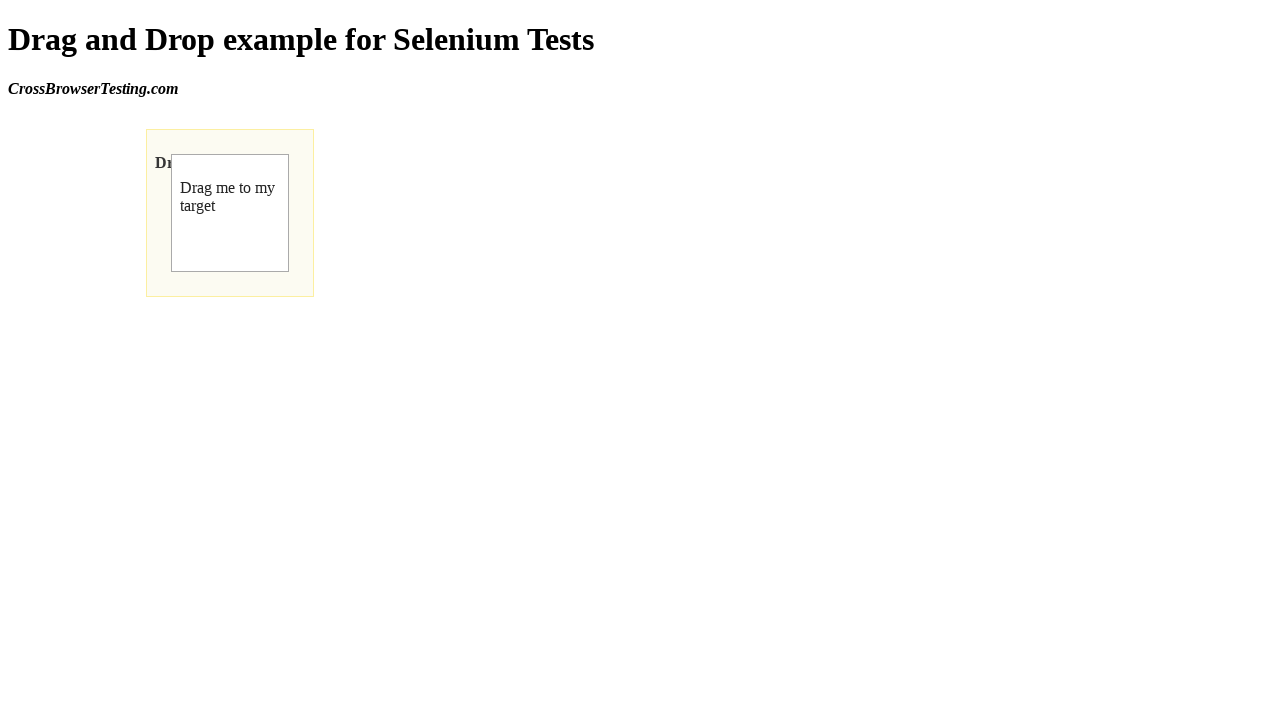

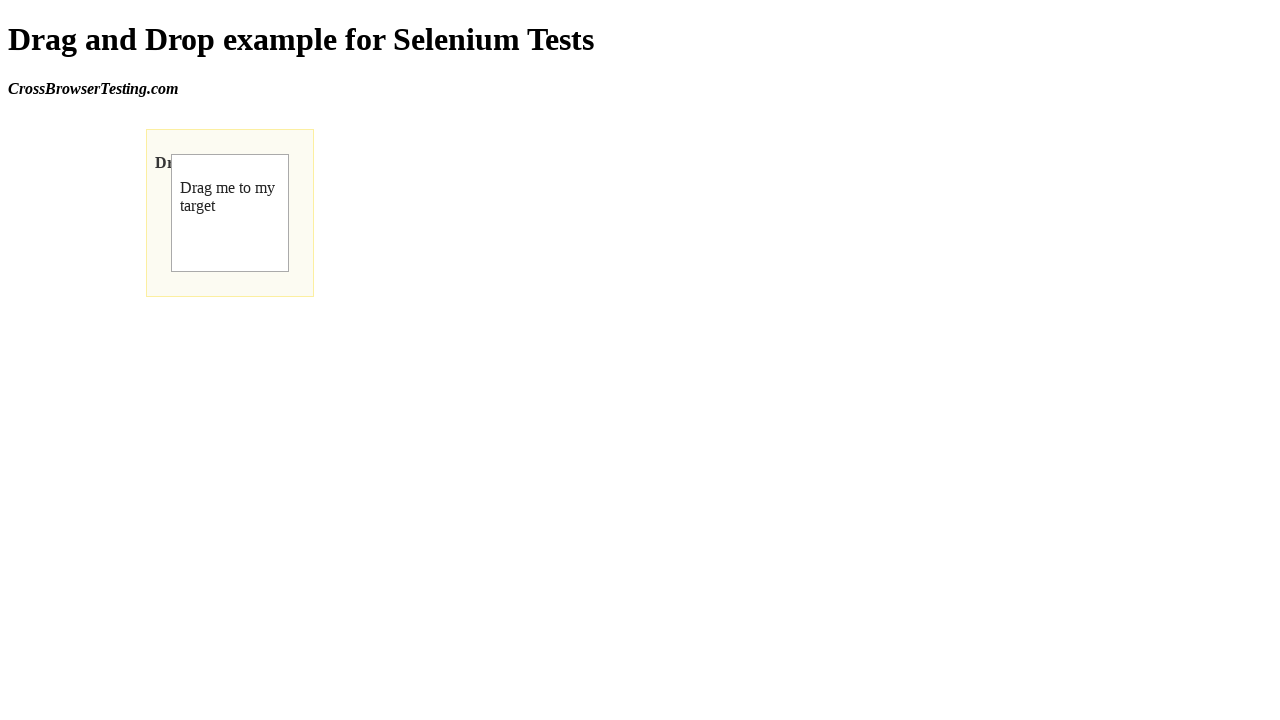